Tests various UI elements on KiwiDuck practice site including buttons, checkboxes, and radio buttons, verifying that interactions produce expected results

Starting URL: https://kiwiduck.github.io

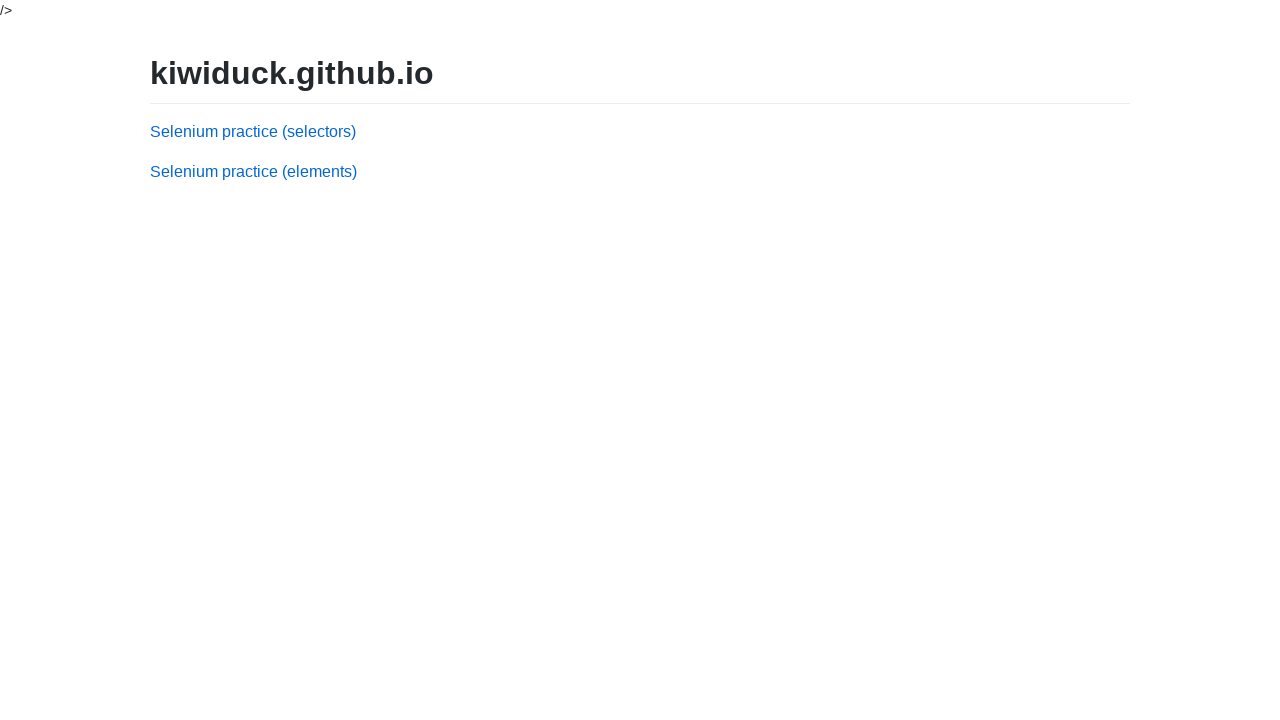

Clicked 'Selenium practice (elements)' link at (254, 171) on text='Selenium practice (elements)'
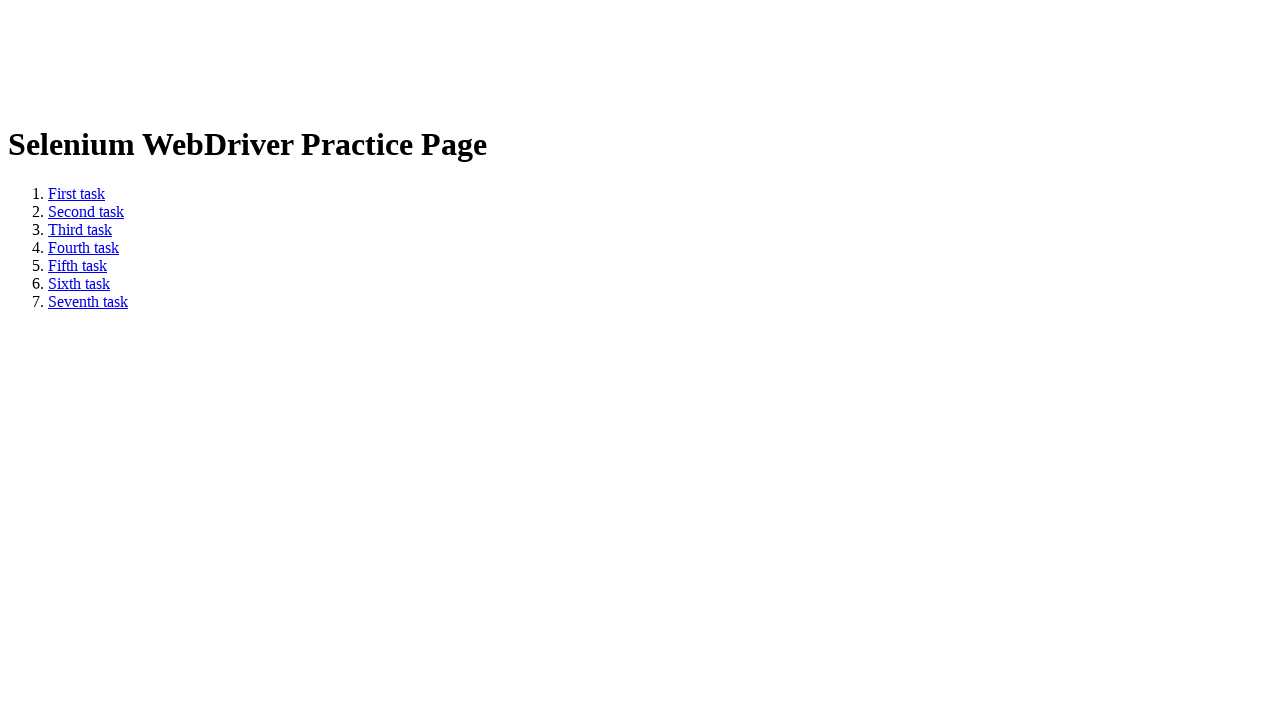

Navigated to button practice page at (76, 193) on a[href='button']
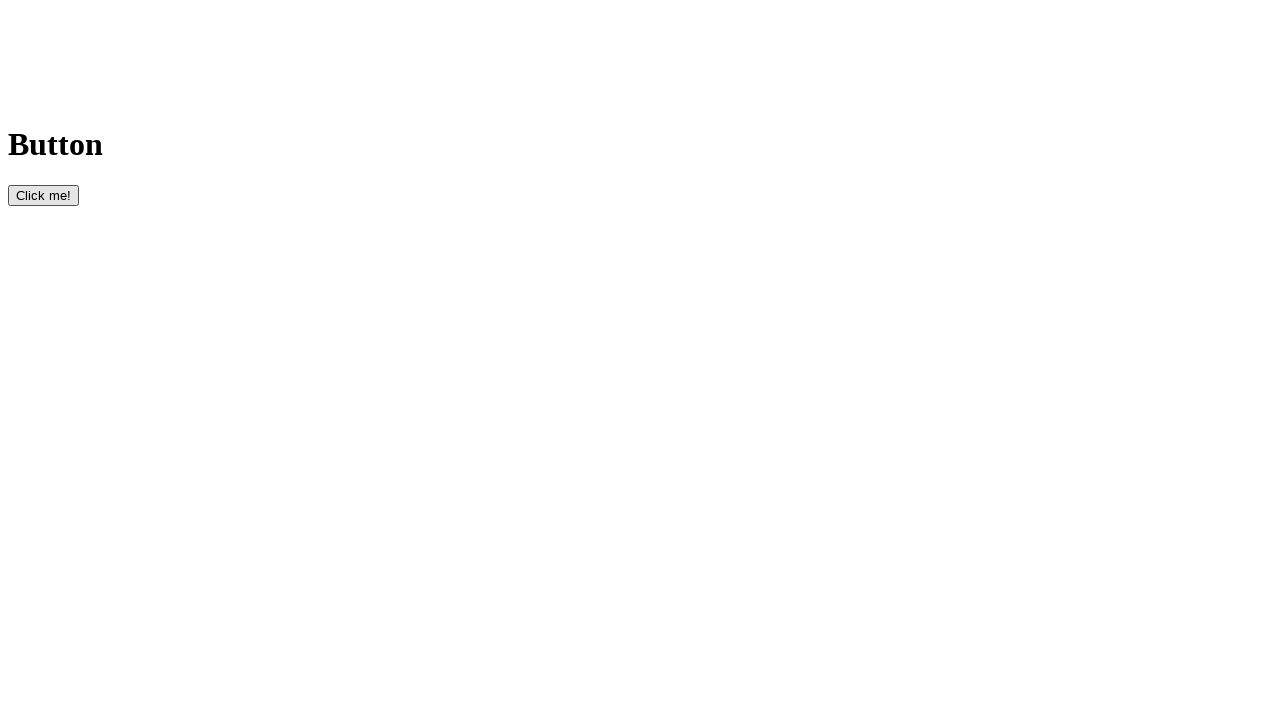

Clicked 'Click me!' button at (44, 195) on button:has-text('Click me!')
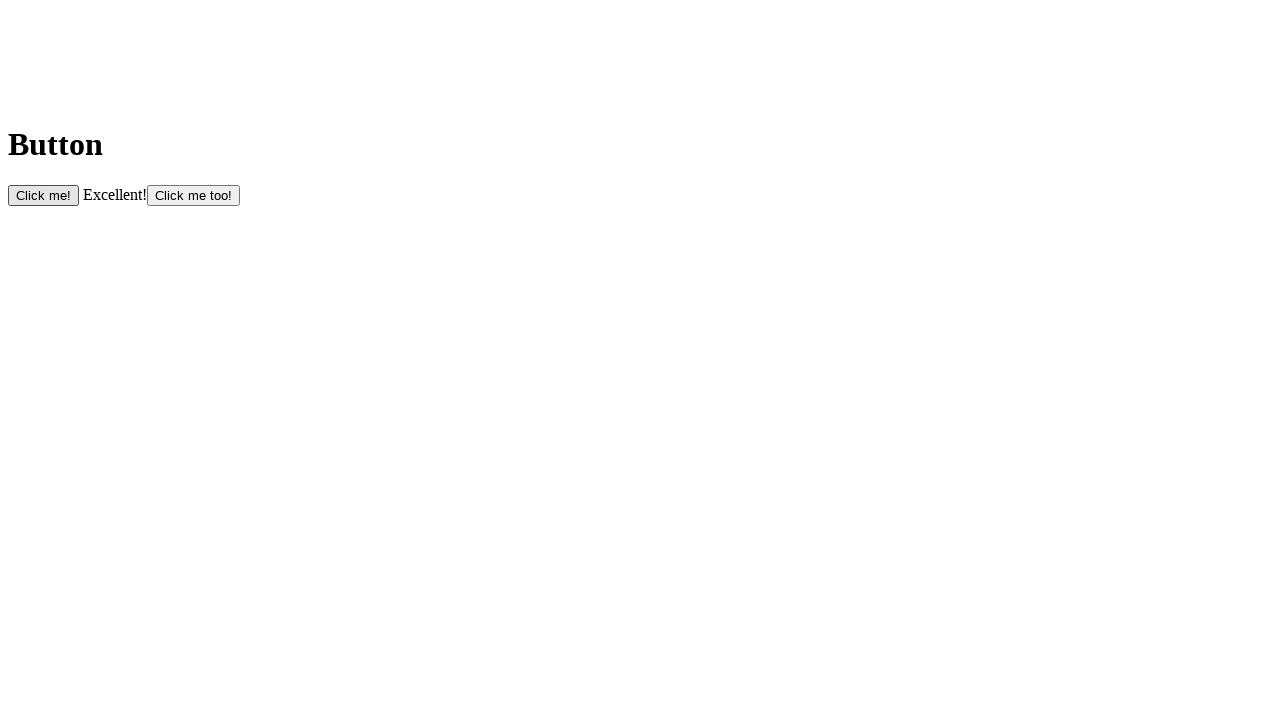

'Excellent!' text appeared
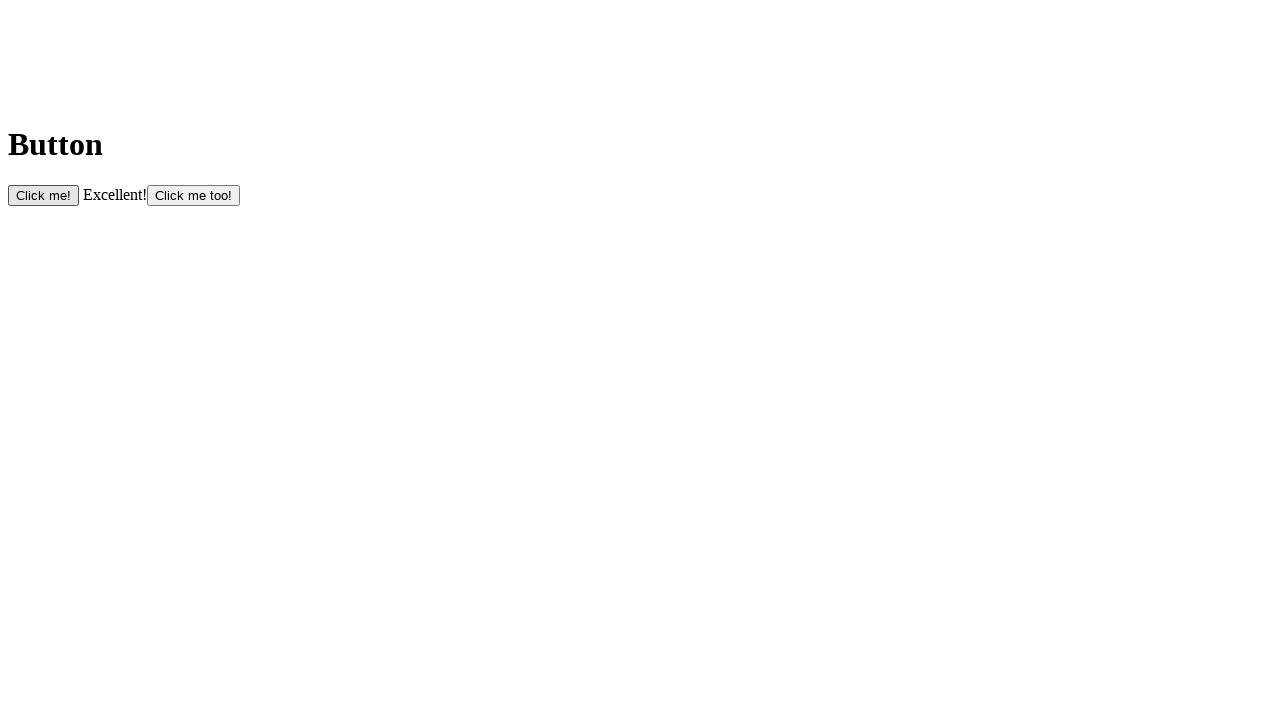

'Click me too!' button appeared
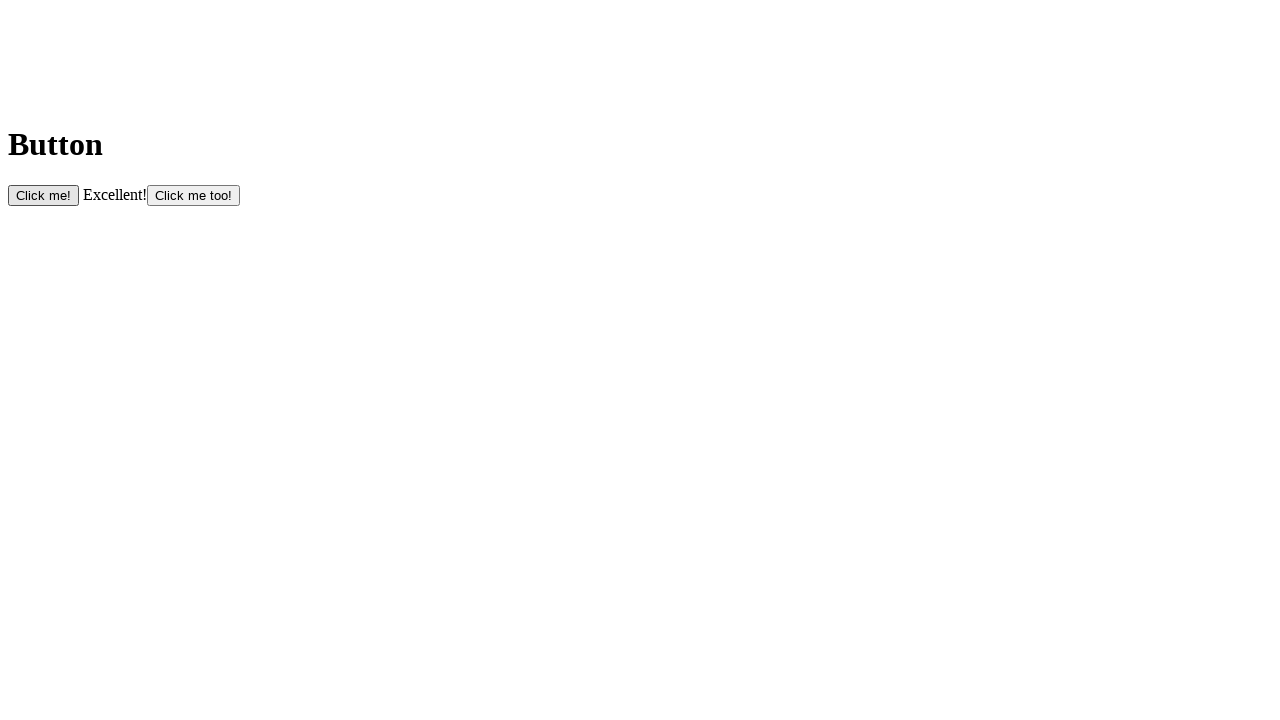

Clicked 'Click me too!' button at (194, 195) on input[value='Click me too!']
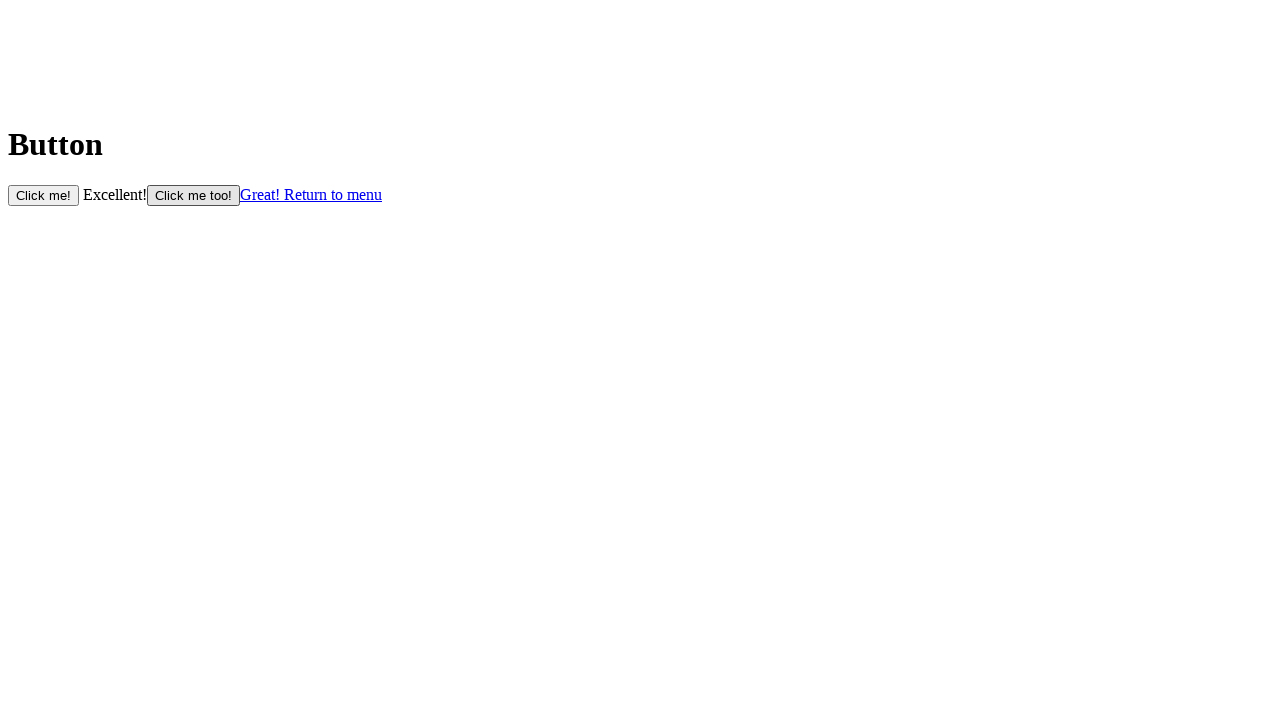

'Great! Return to menu' link appeared
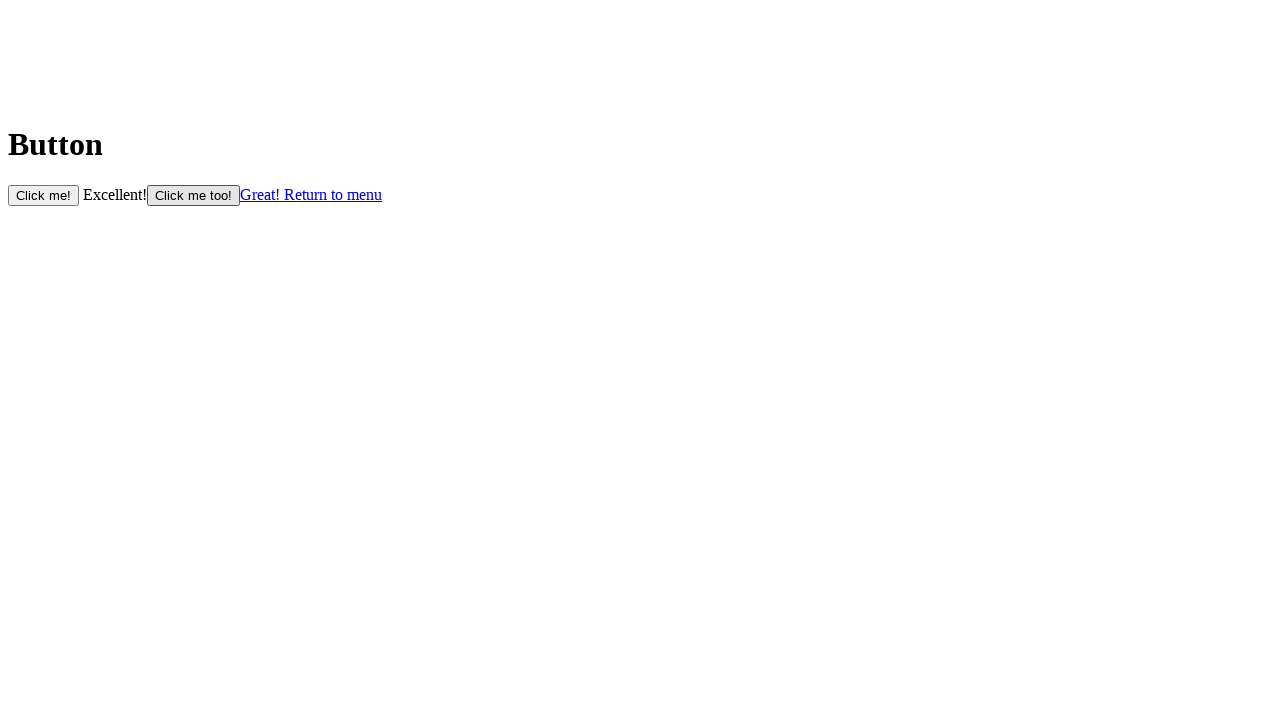

Clicked 'Great! Return to menu' link at (311, 194) on text='Great! Return to menu'
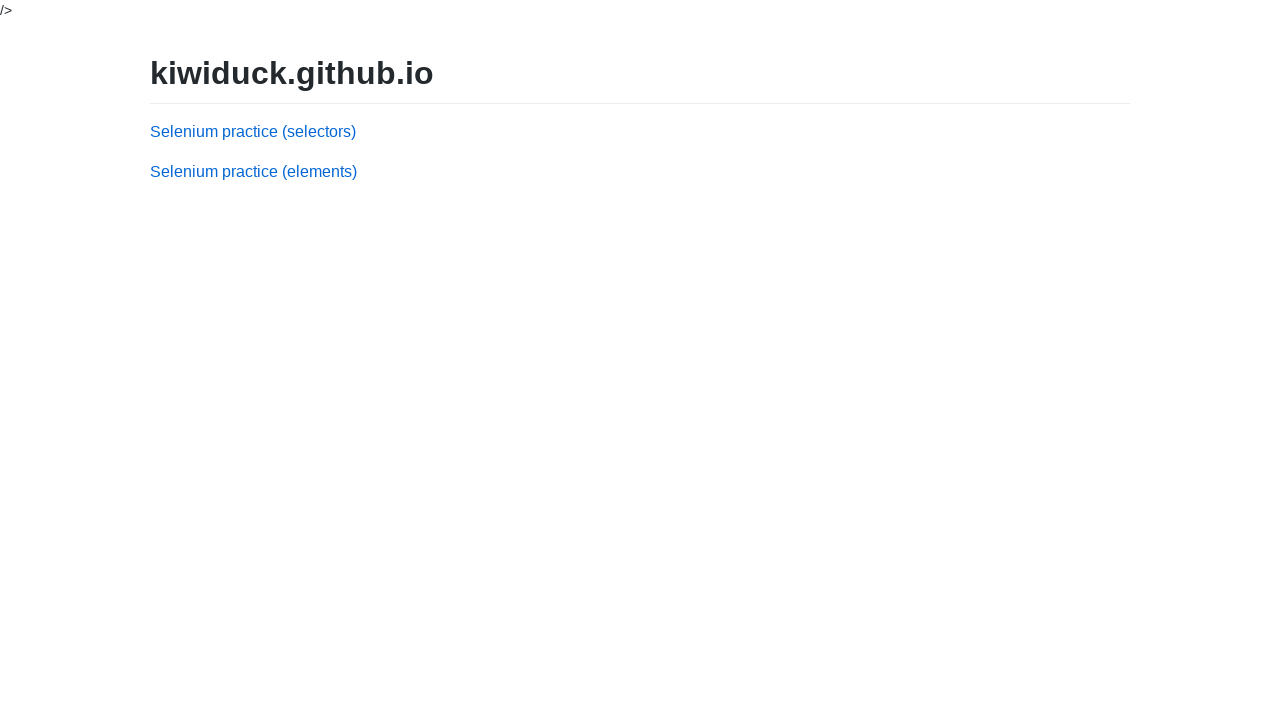

Clicked 'Selenium practice (elements)' link again at (254, 171) on text='Selenium practice (elements)'
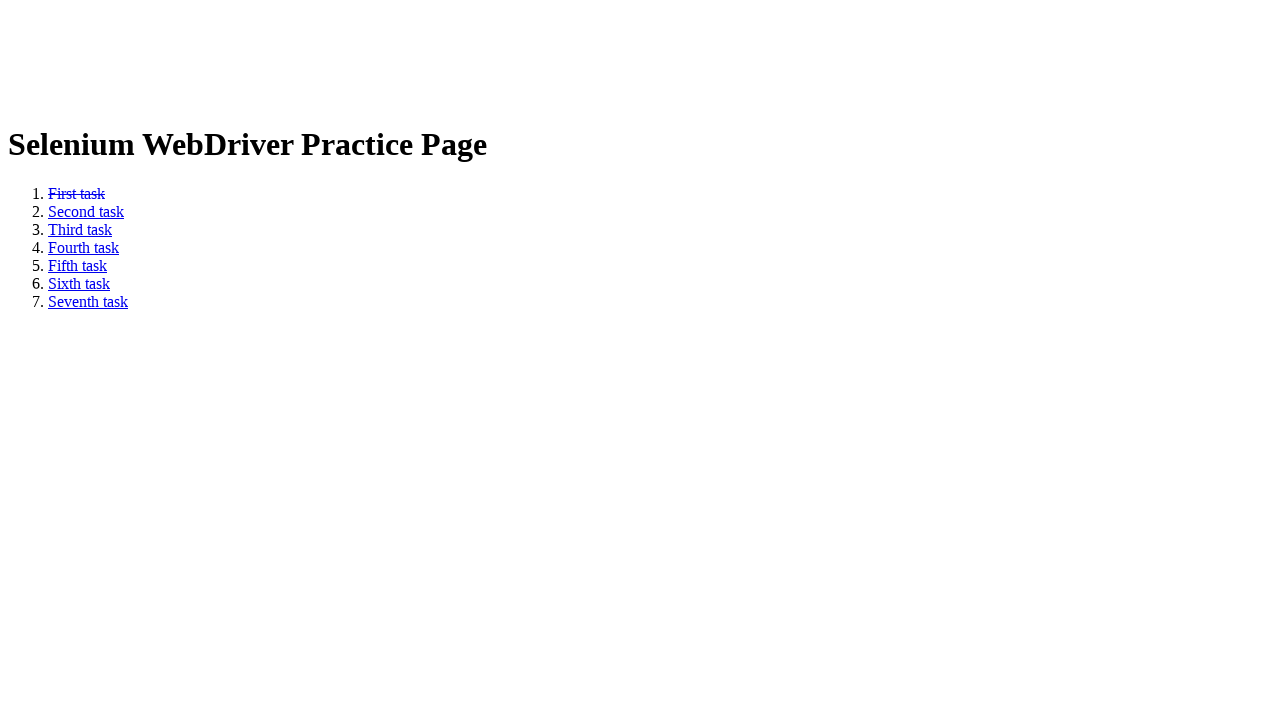

Navigated to checkboxes practice page at (86, 211) on a[href='checkboxes']
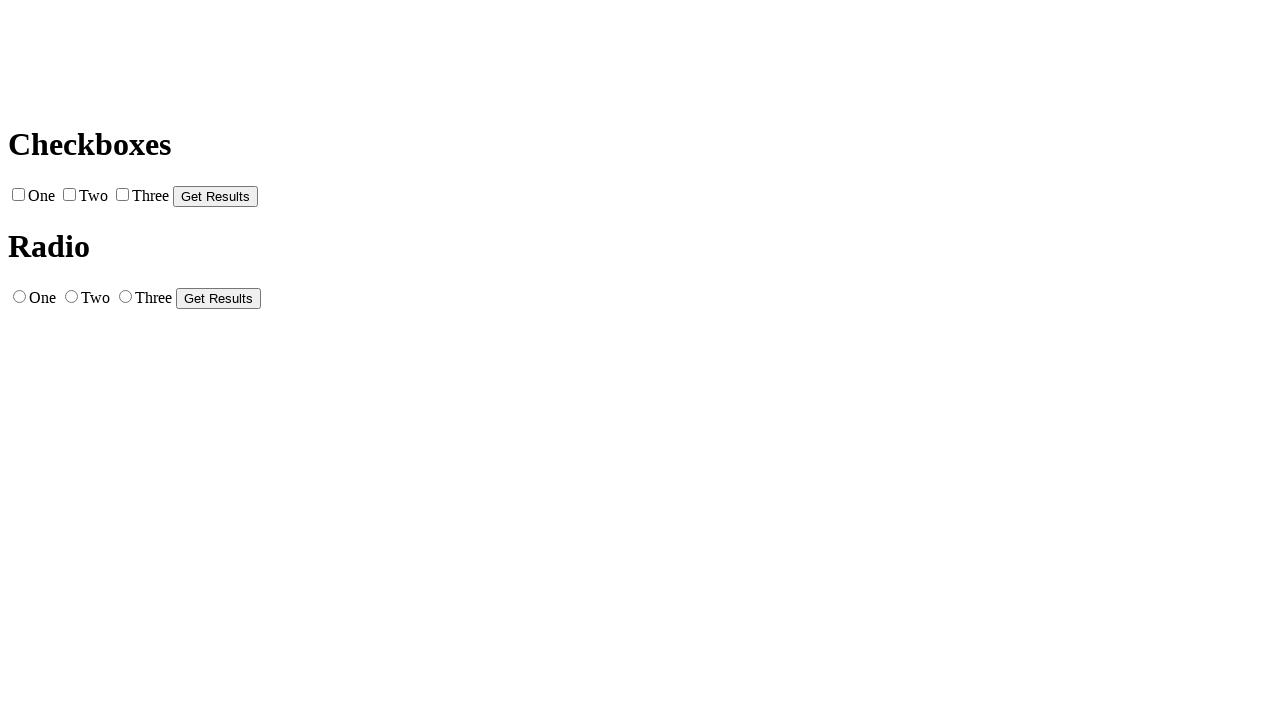

Clicked checkbox 1 at (18, 194) on input[type='checkbox']:not(#two) >> nth=0
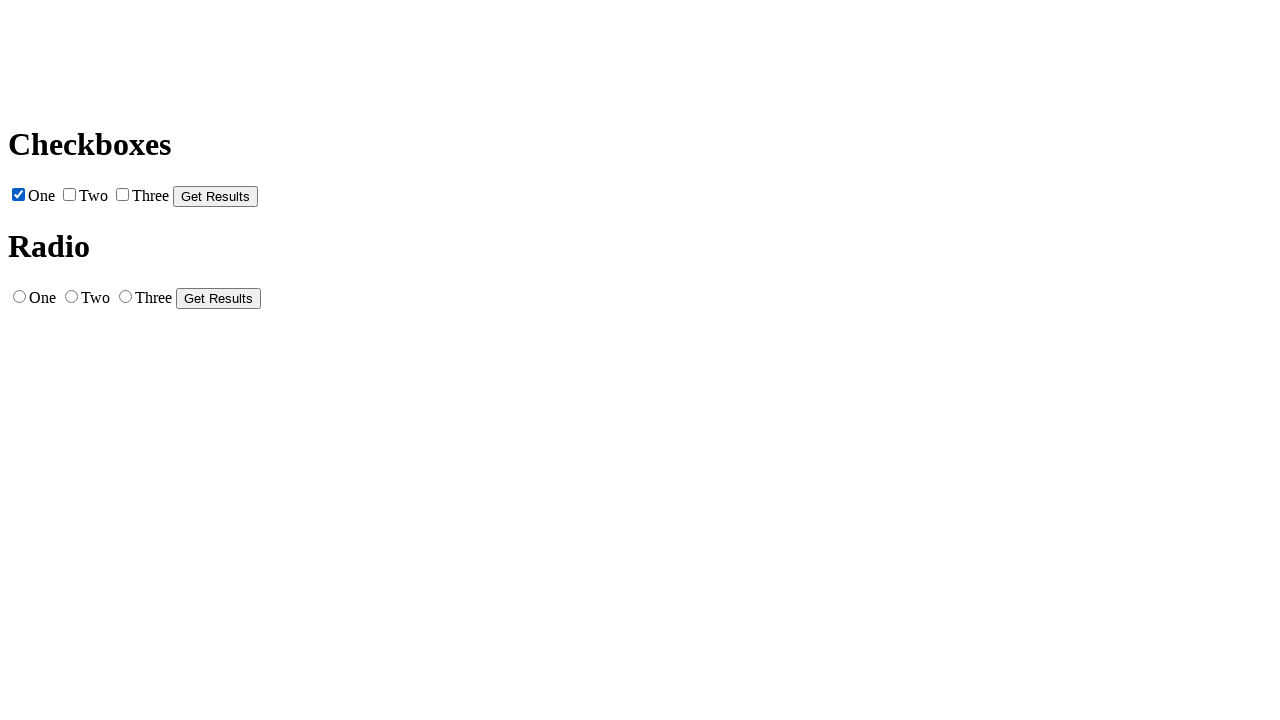

Clicked checkbox 2 at (122, 194) on input[type='checkbox']:not(#two) >> nth=1
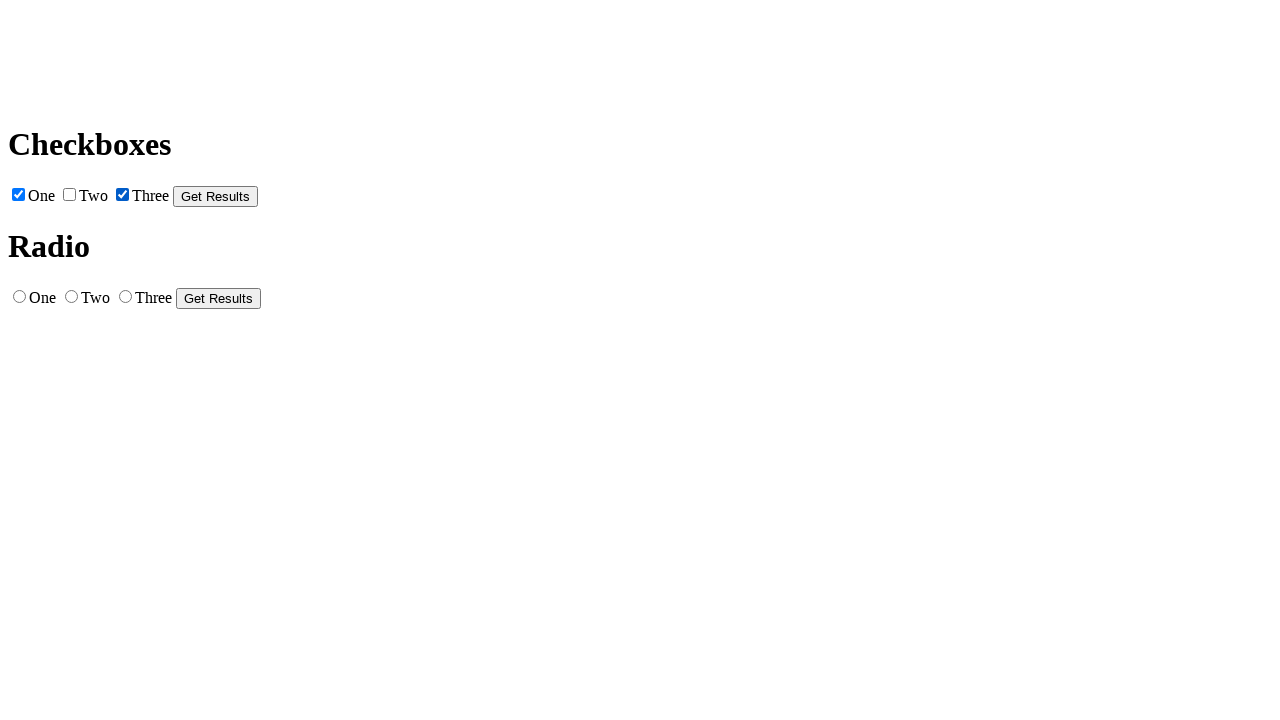

Clicked 'Get Results' button for checkboxes at (216, 196) on button#go:has-text('Get Results')
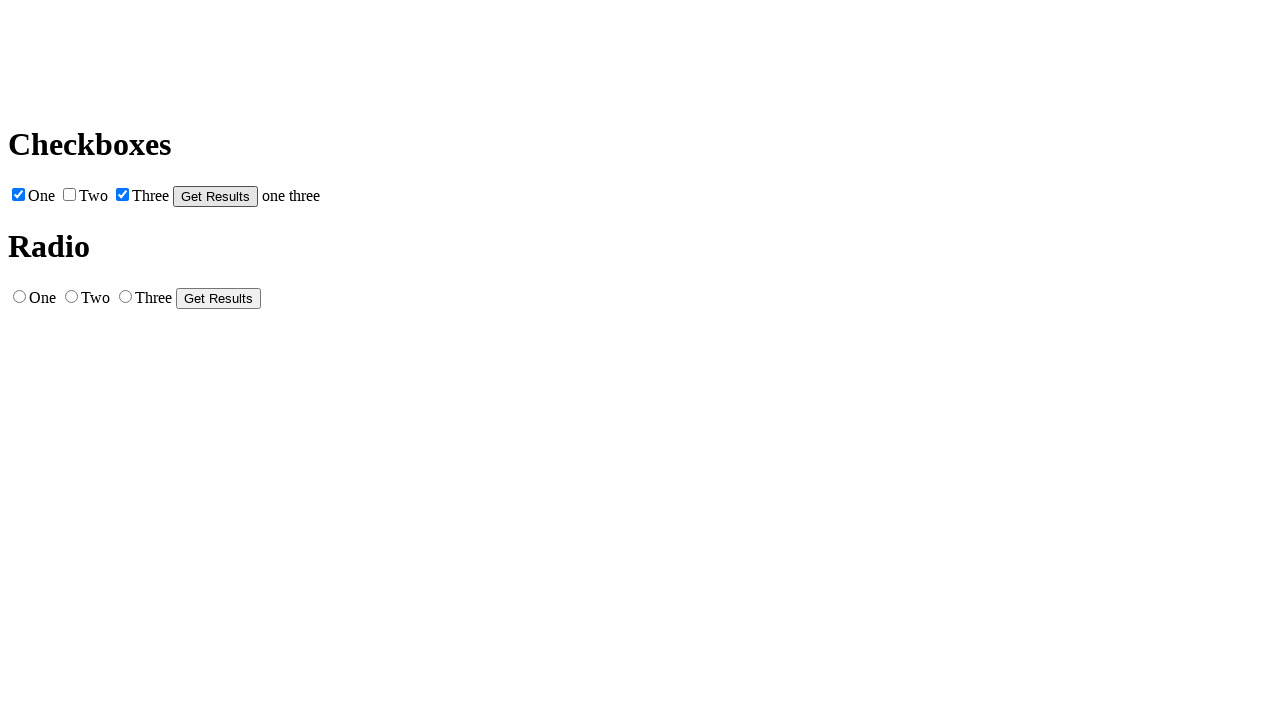

Checkbox results appeared
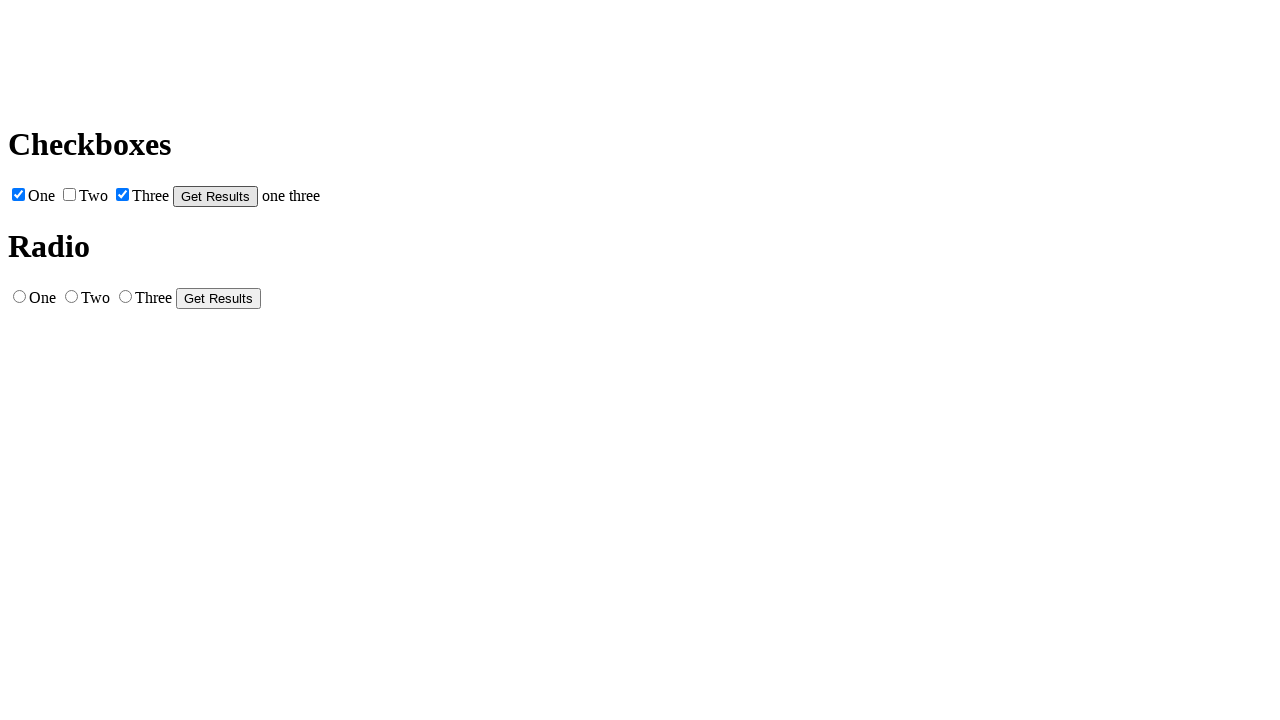

Selected radio button with value 'two' at (72, 296) on input[type='radio'][value='two']
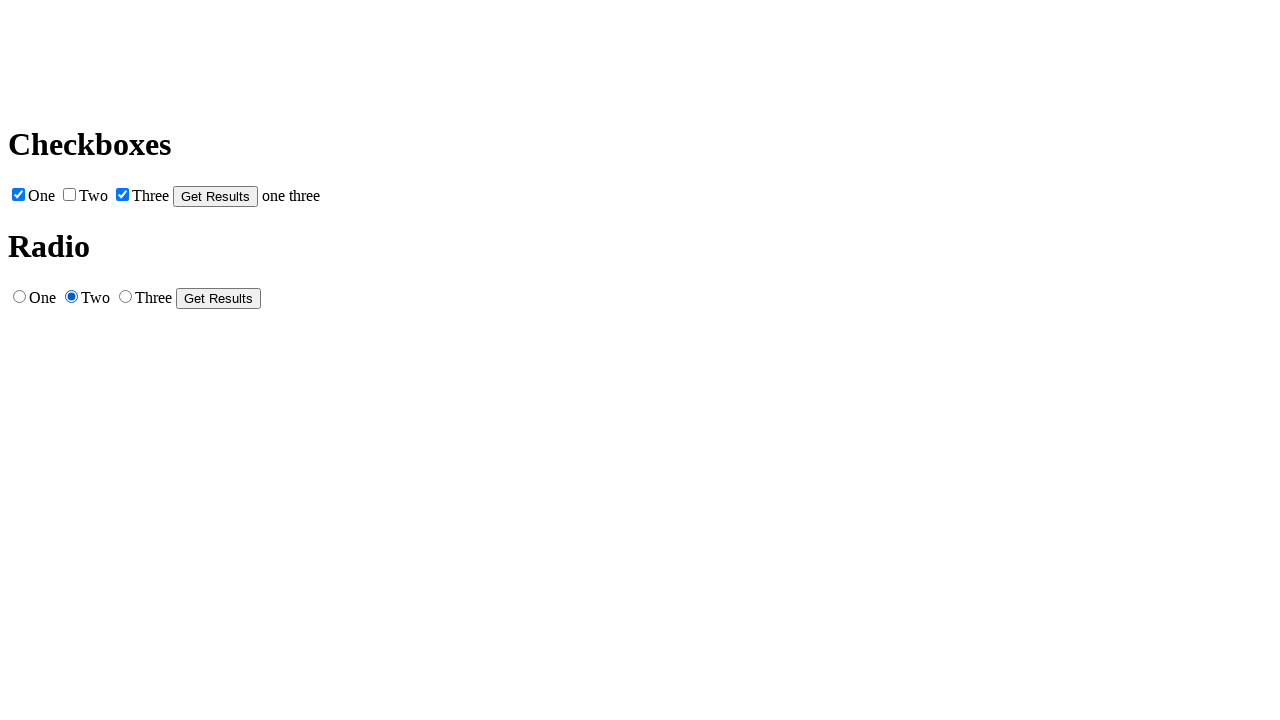

Clicked 'Get Results' button for radio buttons at (218, 298) on button#radio_go:has-text('Get Results')
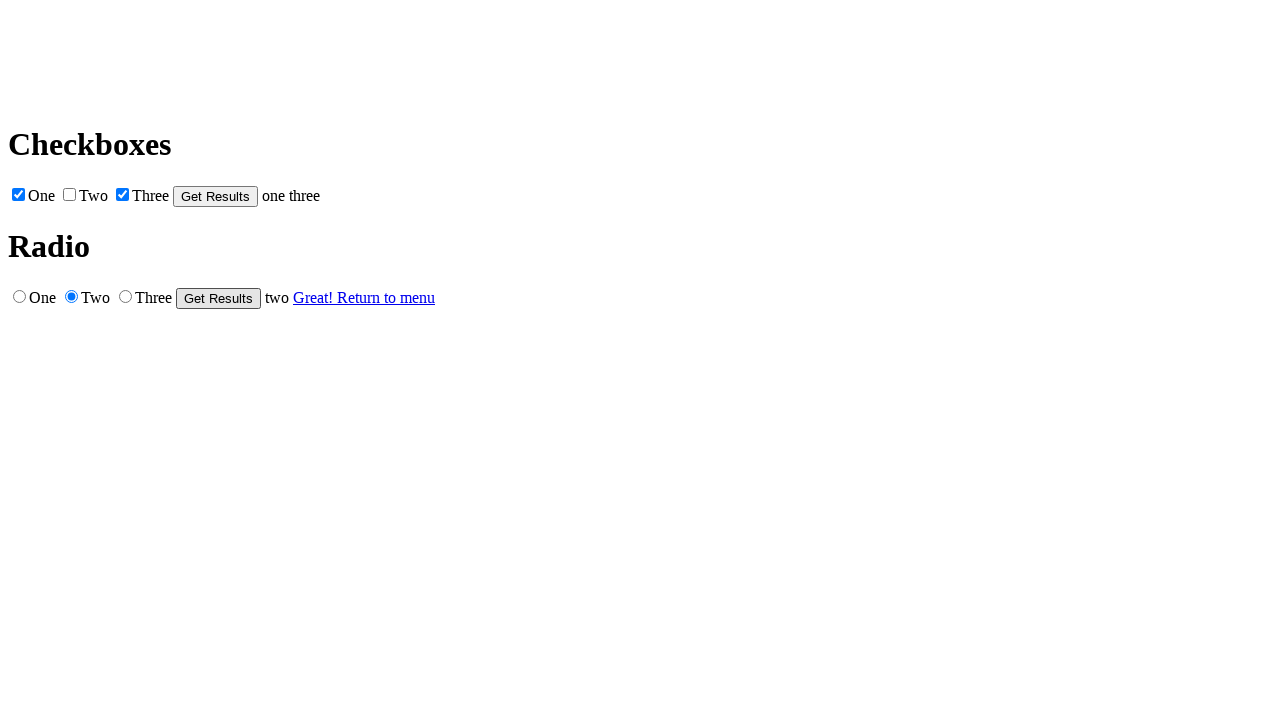

Radio button results appeared
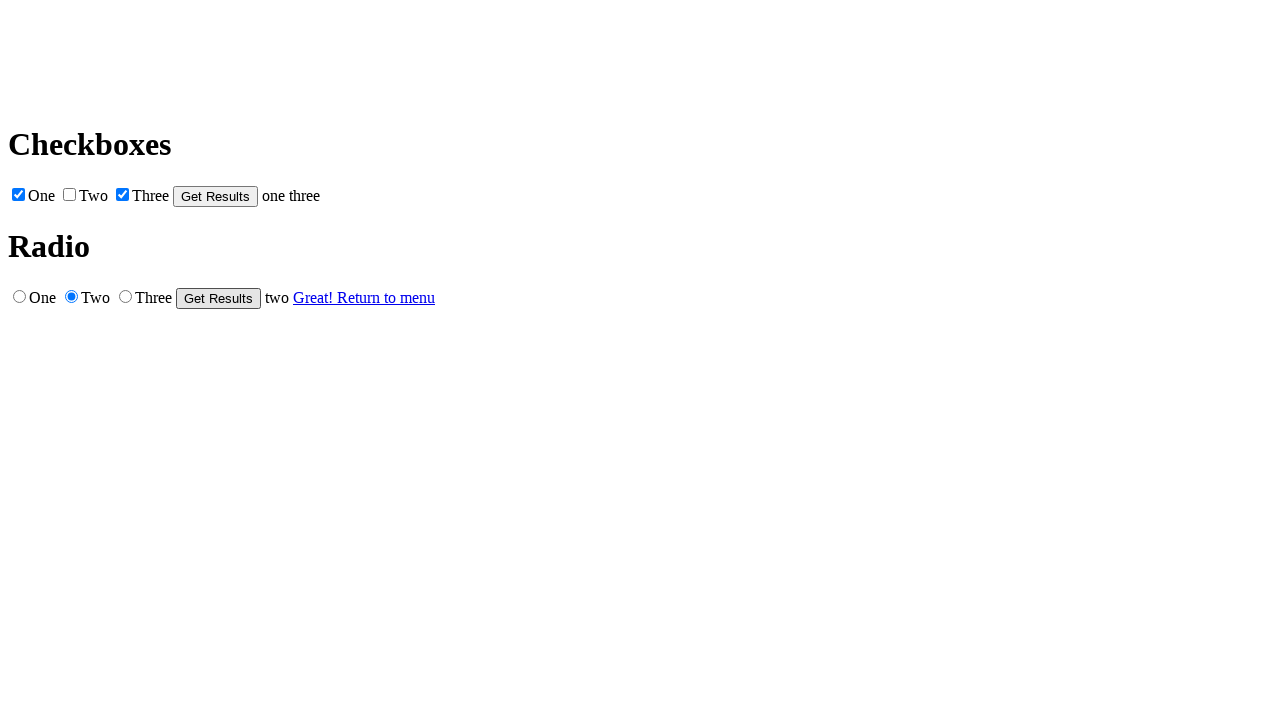

Final 'Great! Return to menu' link appeared
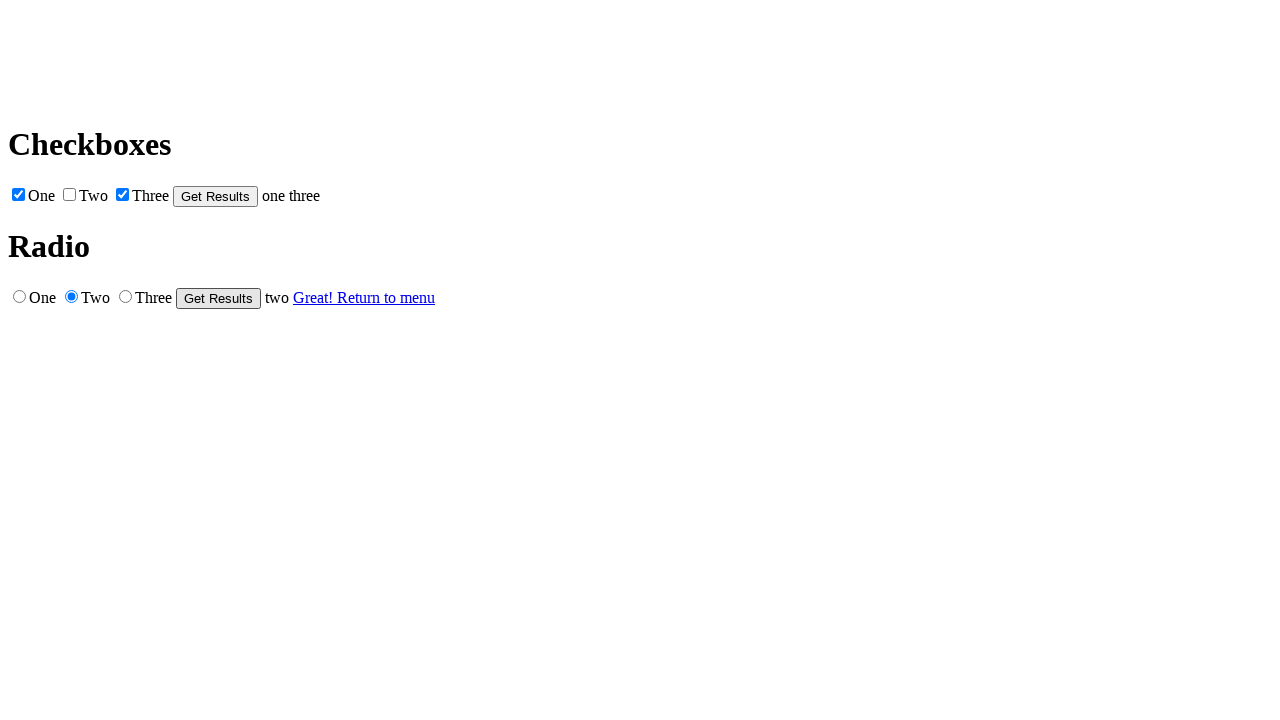

Clicked final 'Great! Return to menu' link at (364, 297) on text='Great! Return to menu'
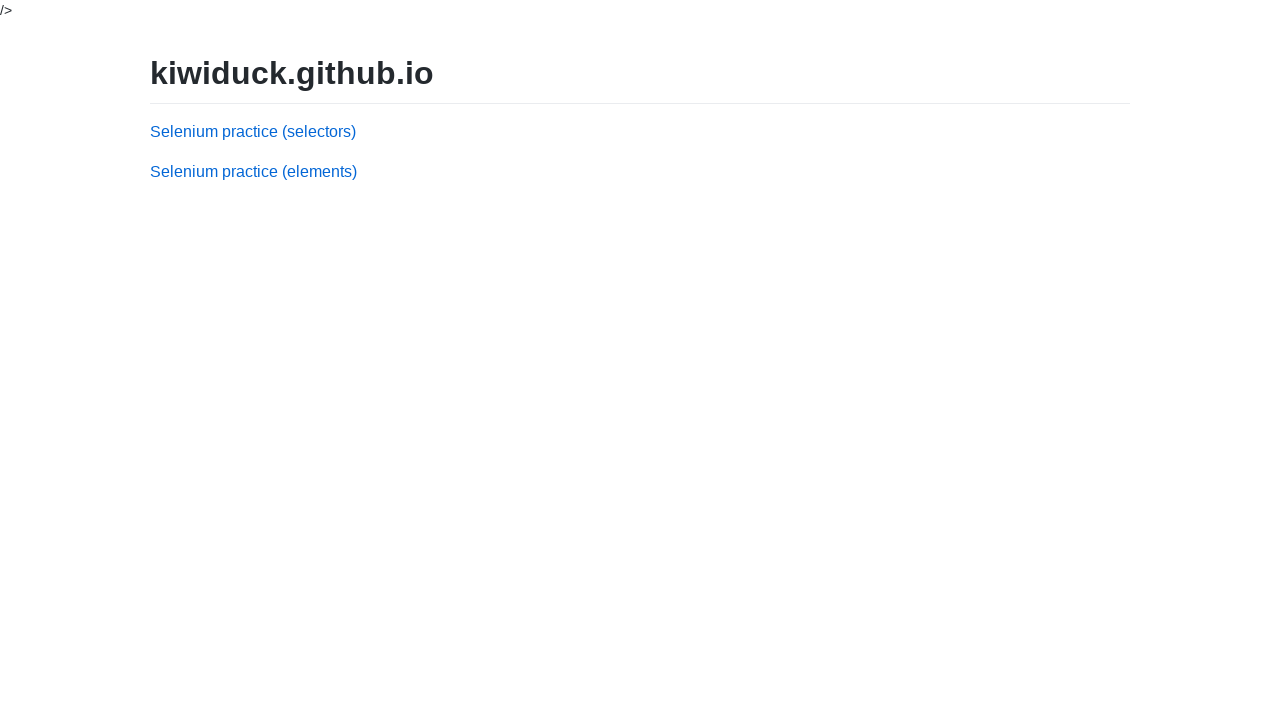

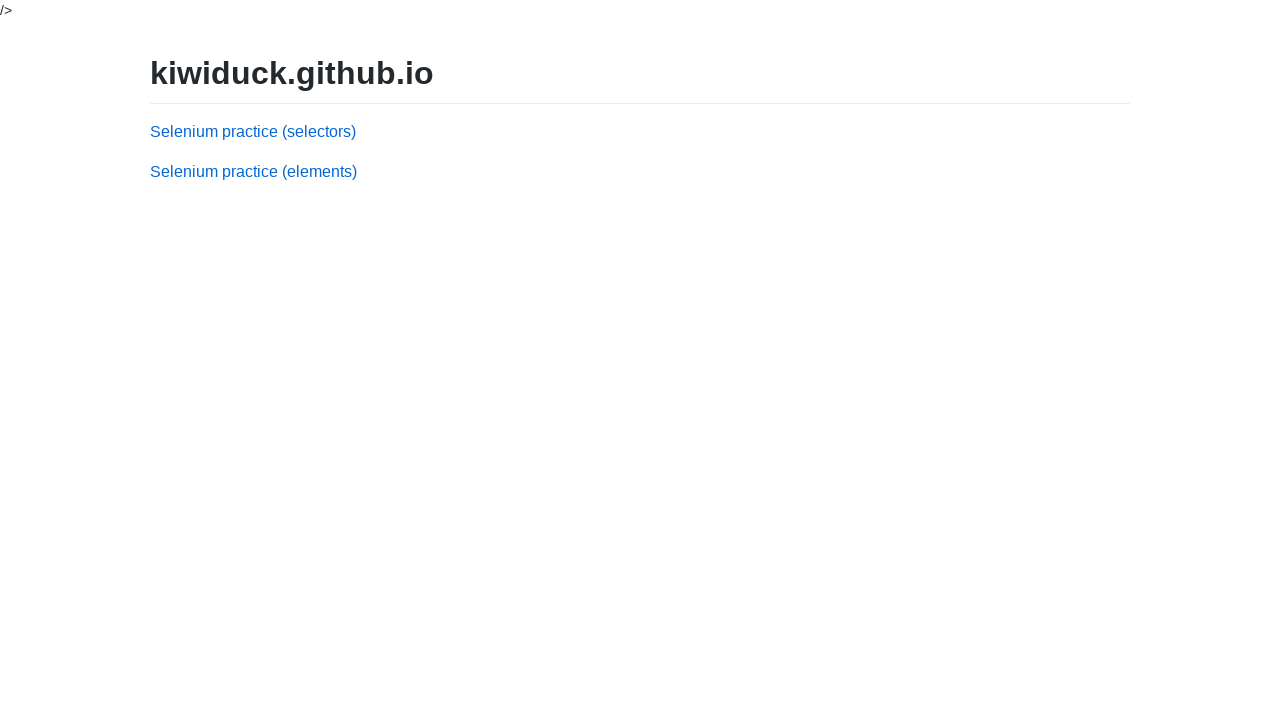